Tests selecting multiple hobby checkboxes and verifying they appear correctly in confirmation

Starting URL: https://demoqa.com/automation-practice-form

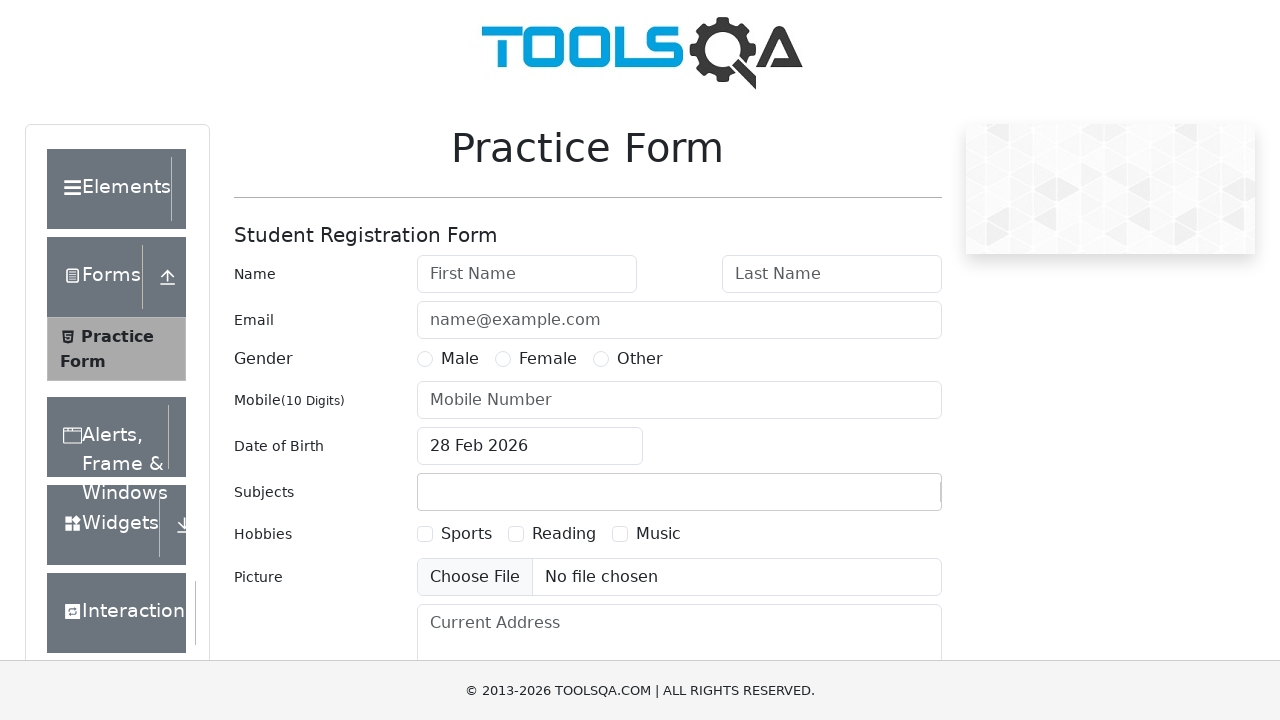

Filled first name field with 'Michael' on #firstName
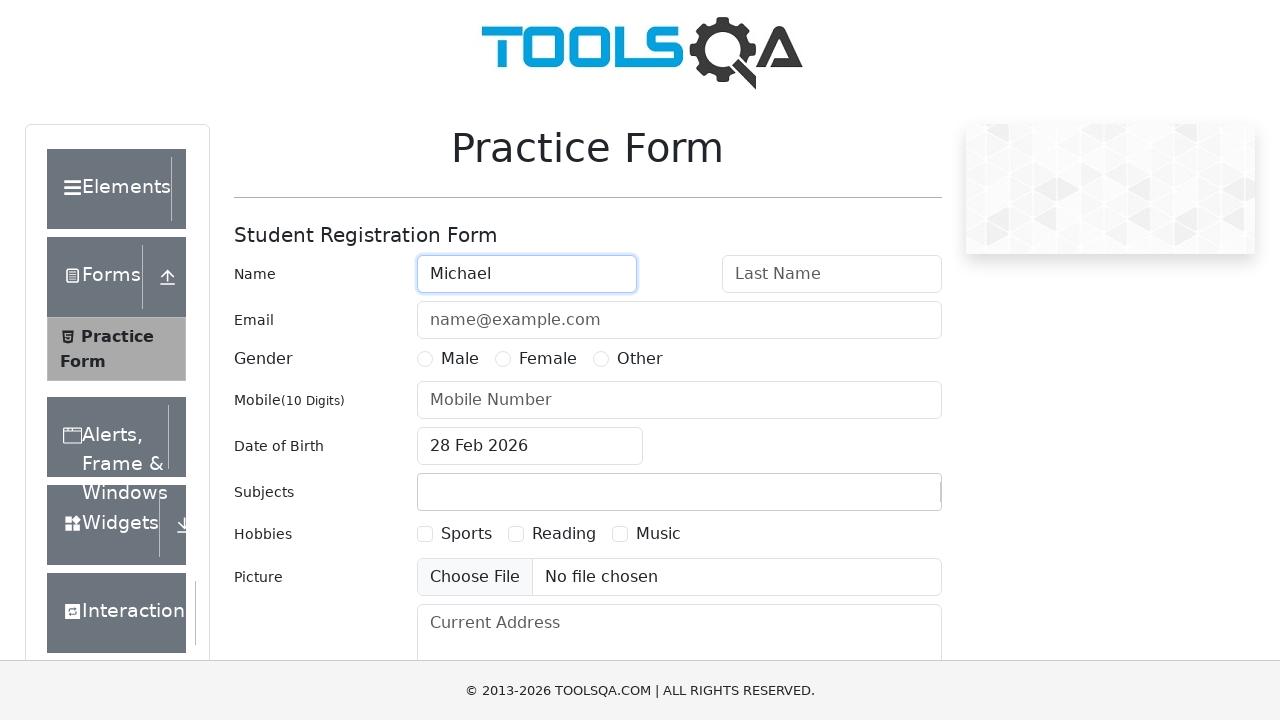

Filled last name field with 'Johnson' on #lastName
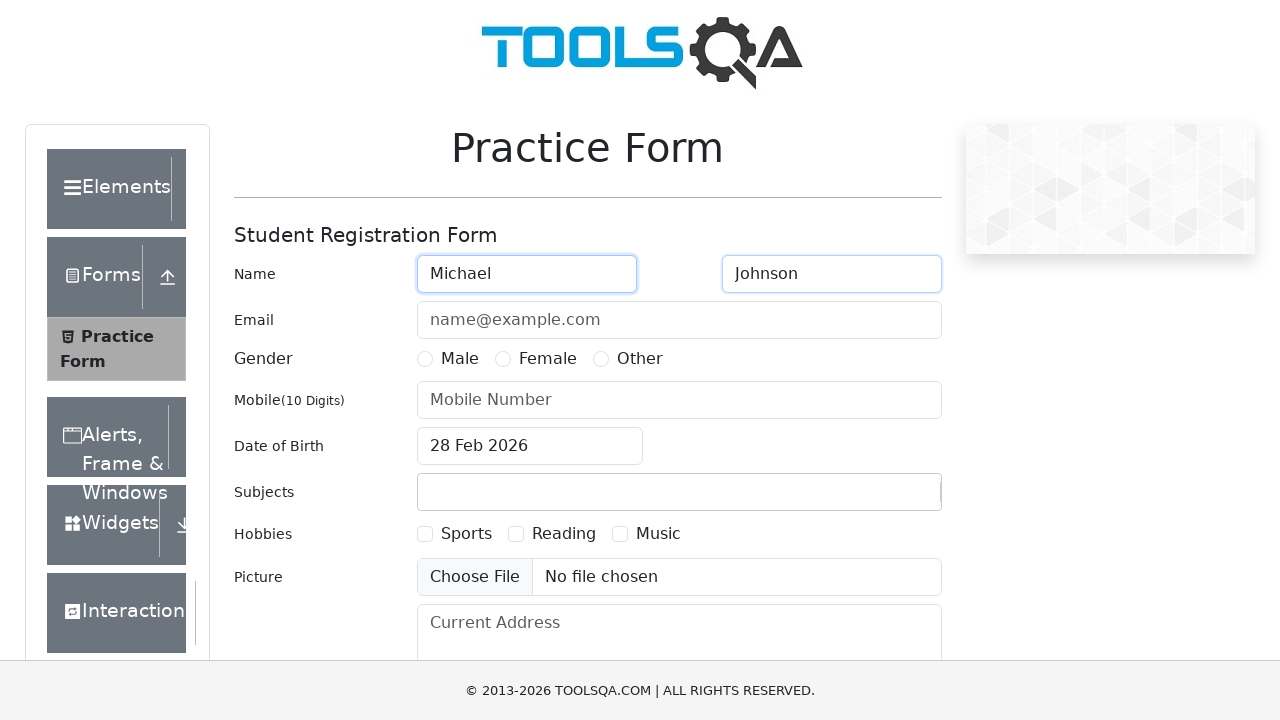

Filled phone number field with '5551234567' on #userNumber
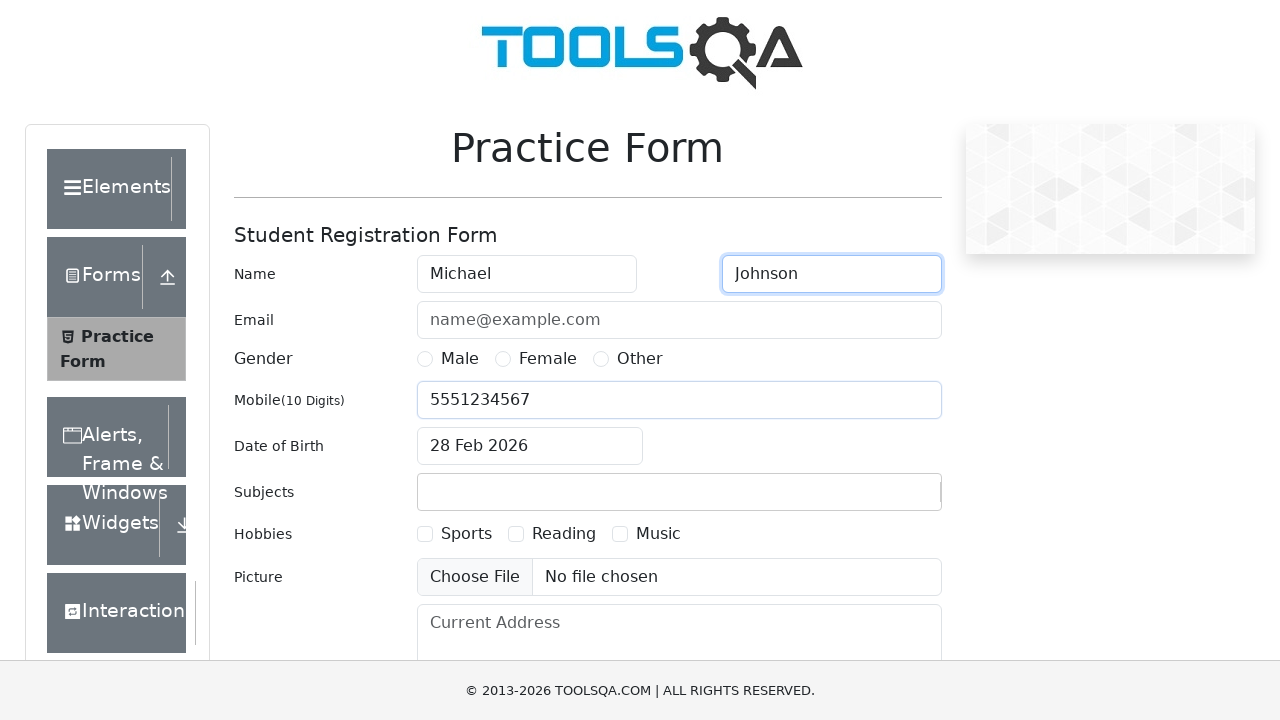

Selected 'Male' gender radio button at (460, 359) on xpath=//label[contains(text(),'Male')]
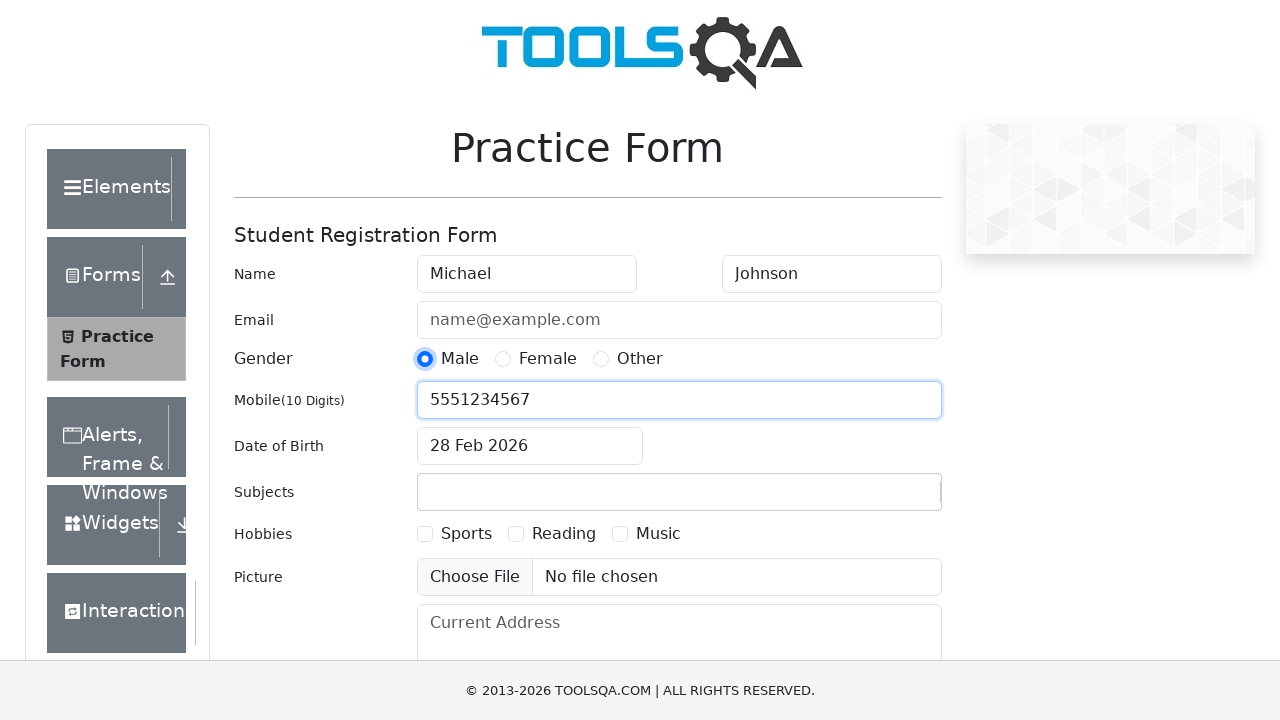

Checked 'Sports' hobby checkbox at (466, 534) on xpath=//label[contains(text(),'Sports')]
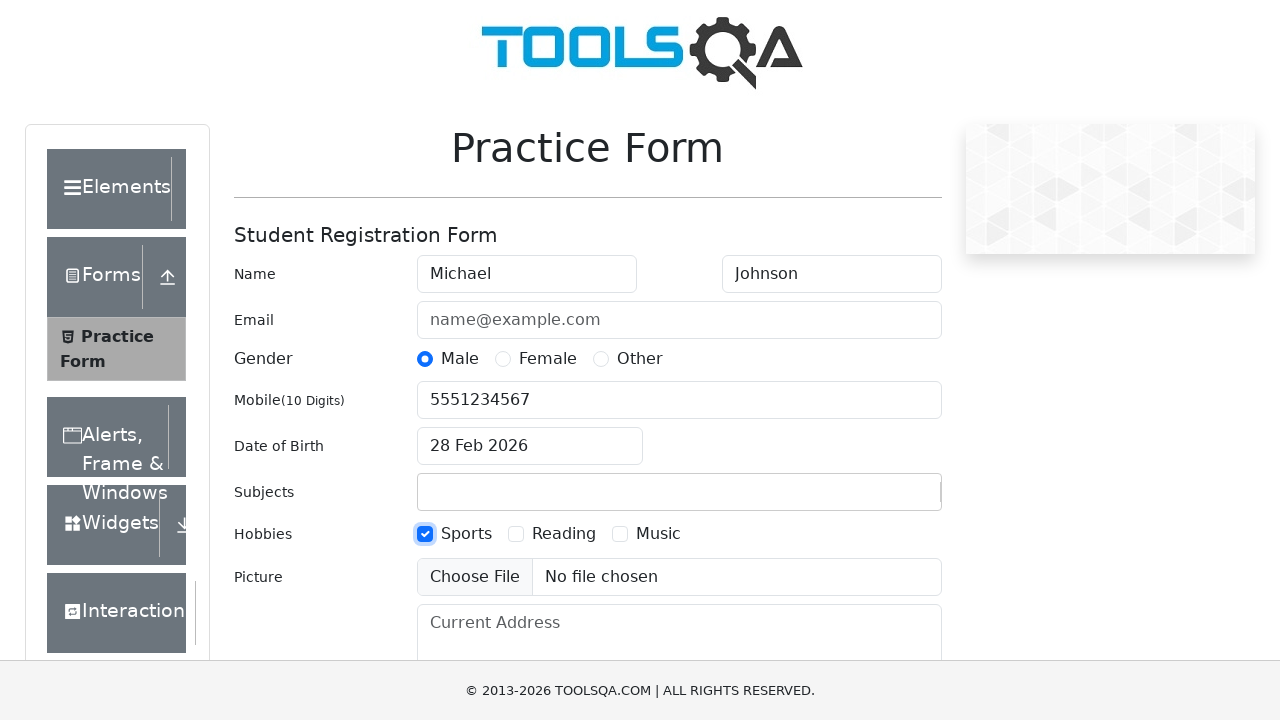

Checked 'Reading' hobby checkbox at (564, 534) on xpath=//label[contains(text(),'Reading')]
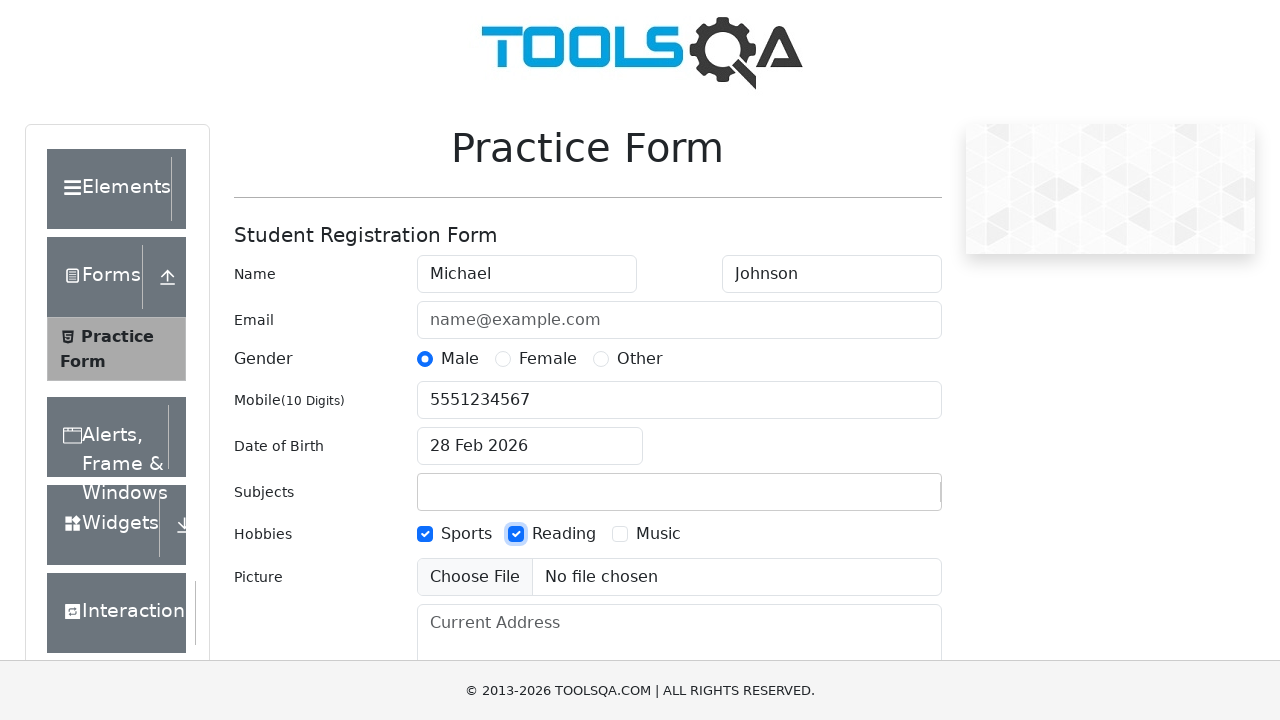

Checked 'Music' hobby checkbox at (658, 534) on xpath=//label[contains(text(),'Music')]
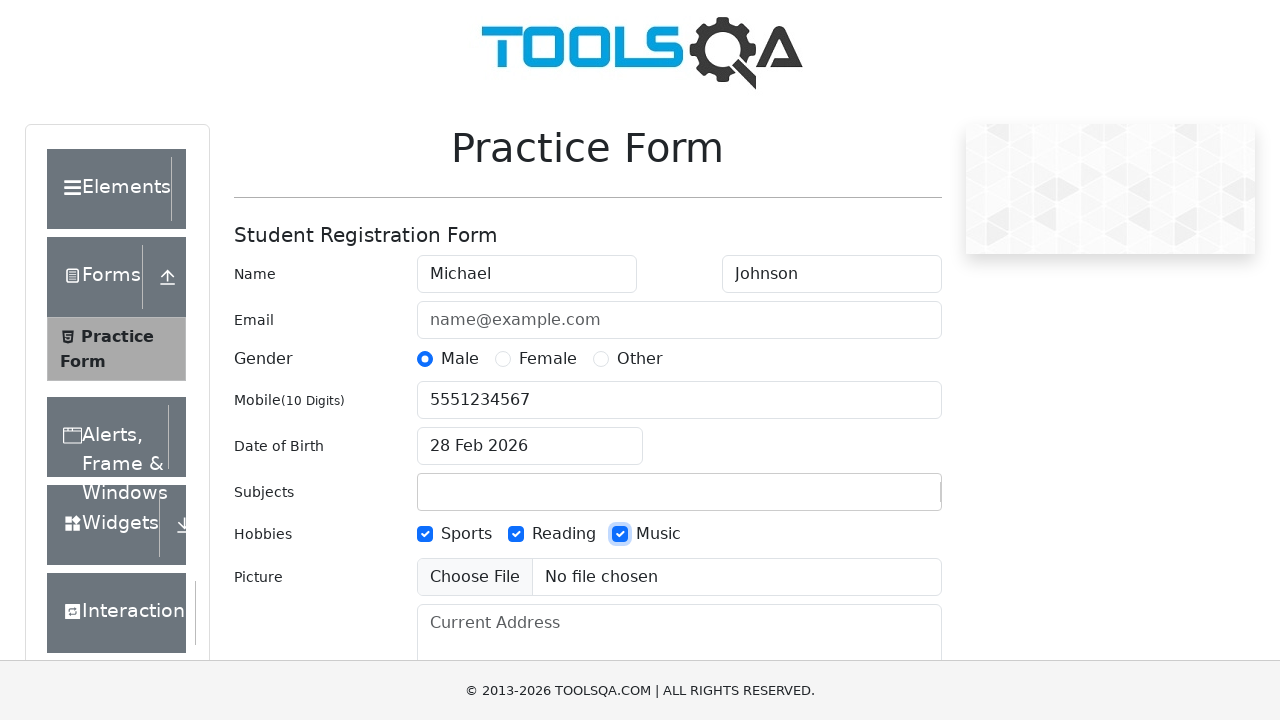

Clicked submit button to submit the form at (885, 499) on #submit
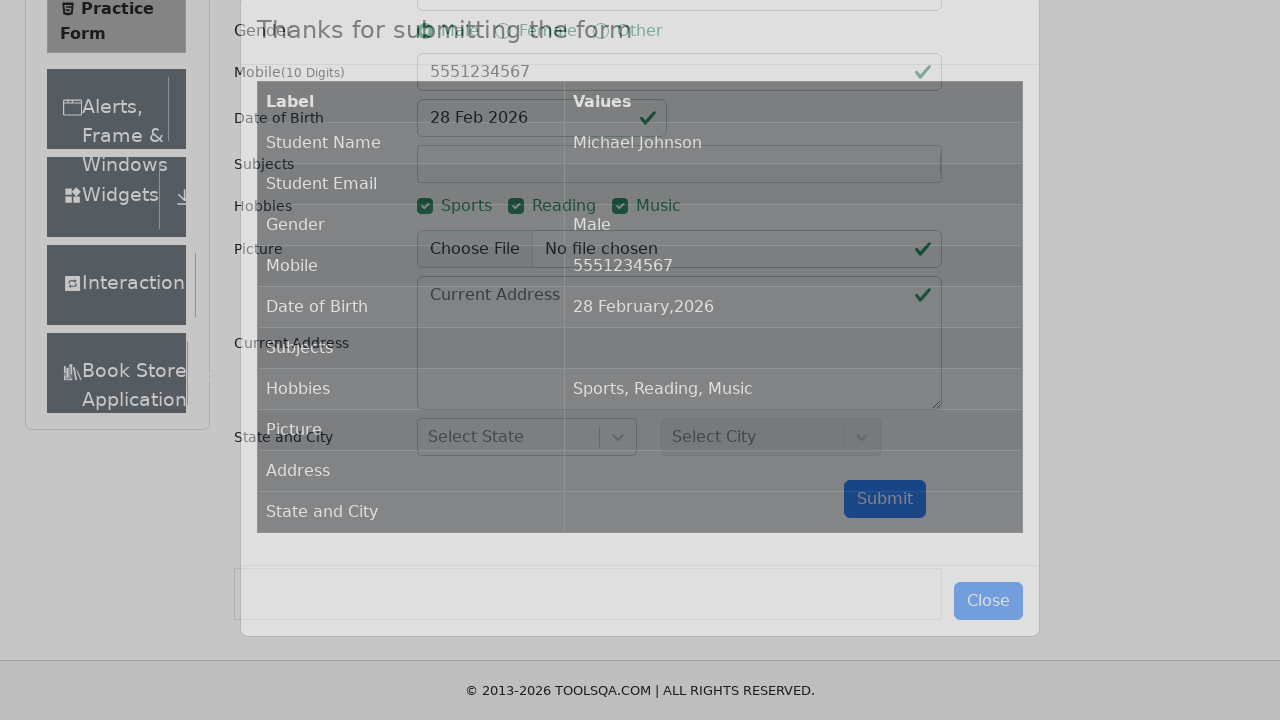

Confirmation dialog appeared after form submission
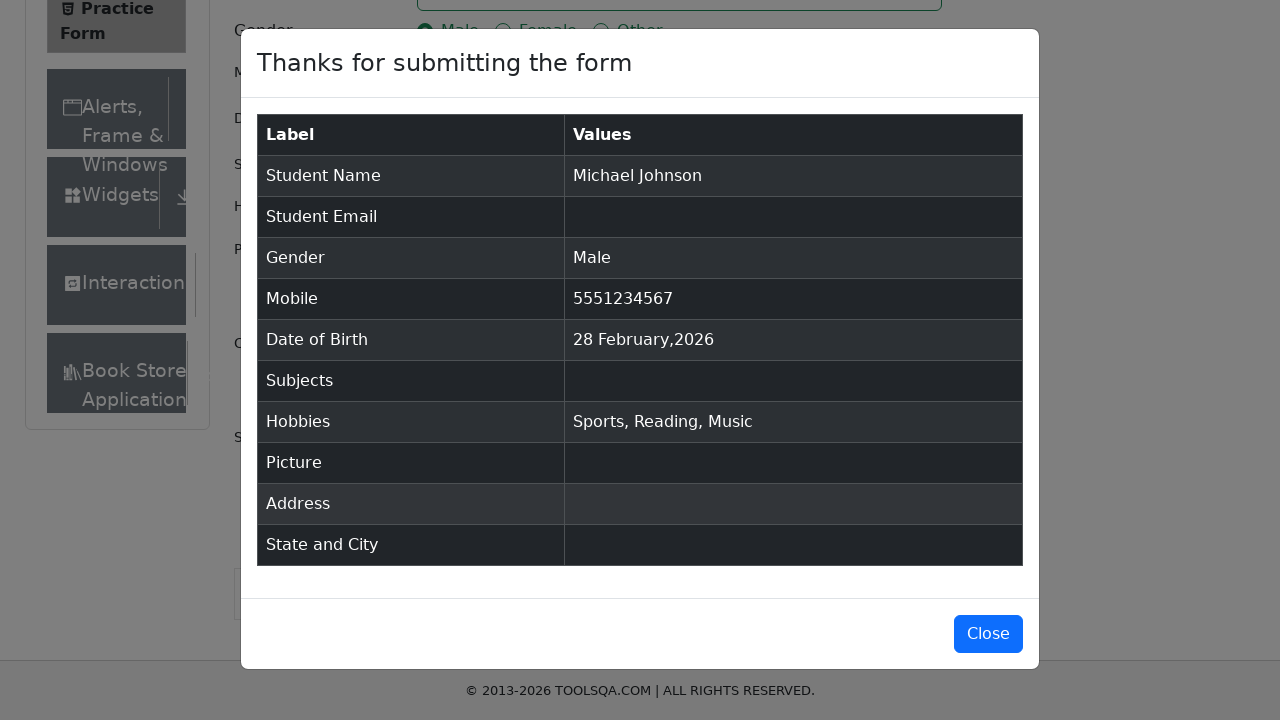

Retrieved hobbies text from confirmation dialog
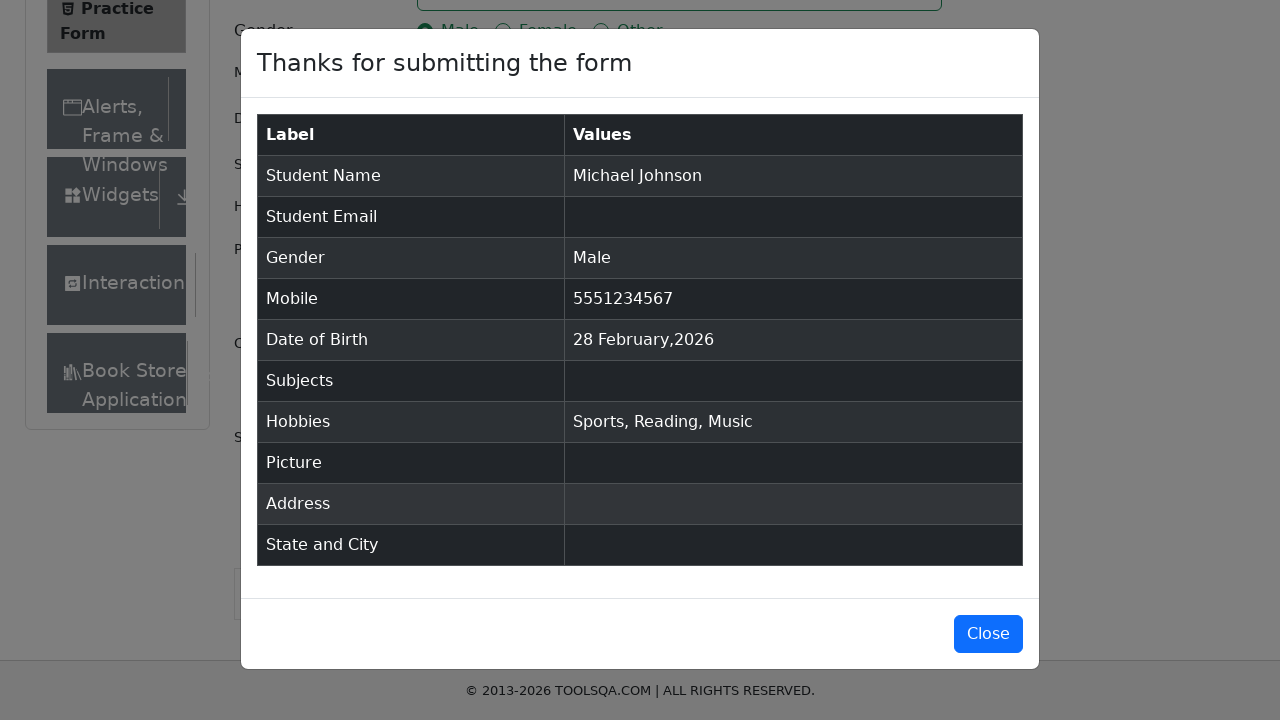

Verified hobbies appear as 'Sports, Reading, Music' in confirmation
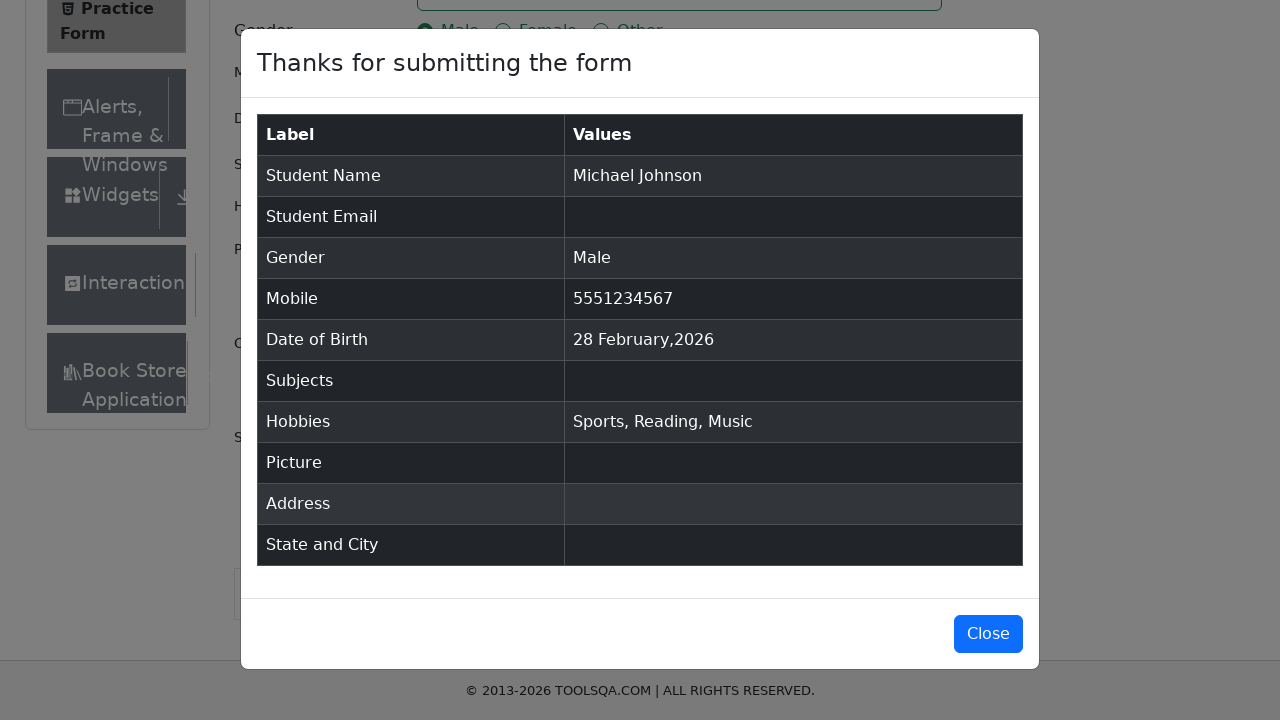

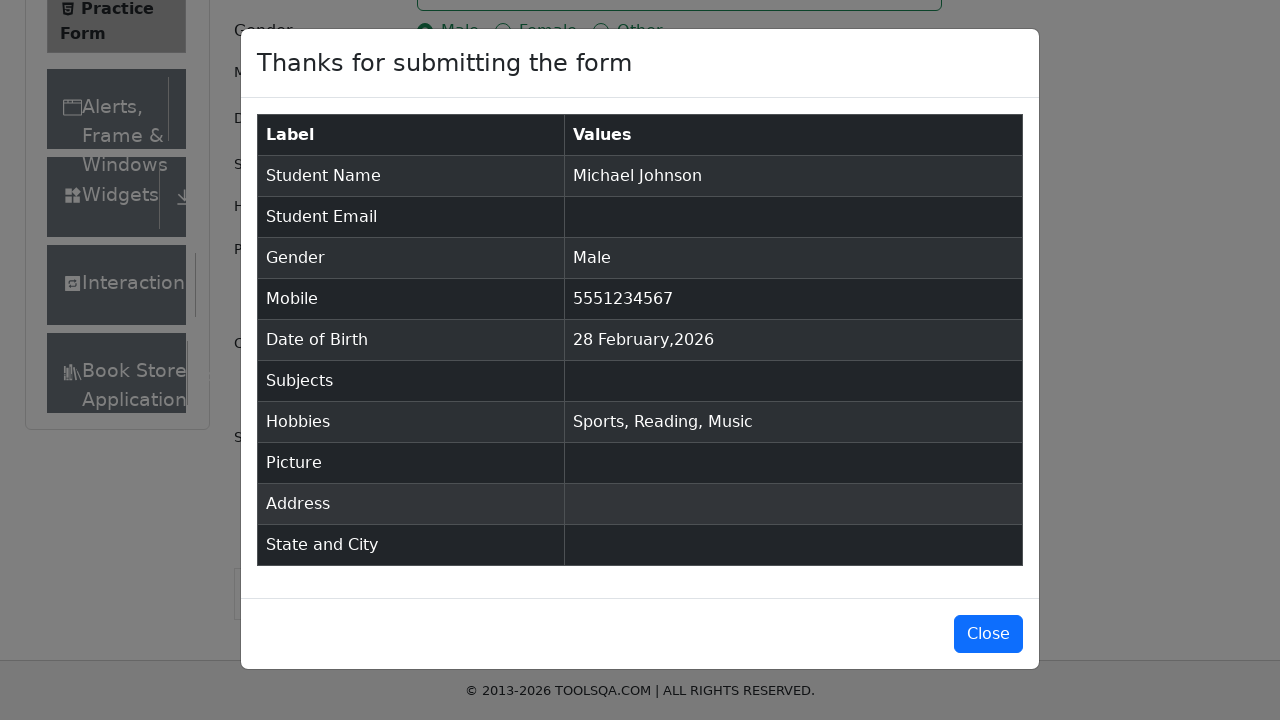